Navigates to emrah.com and clicks on a link containing the text "Jitok"

Starting URL: https://emrah.com/

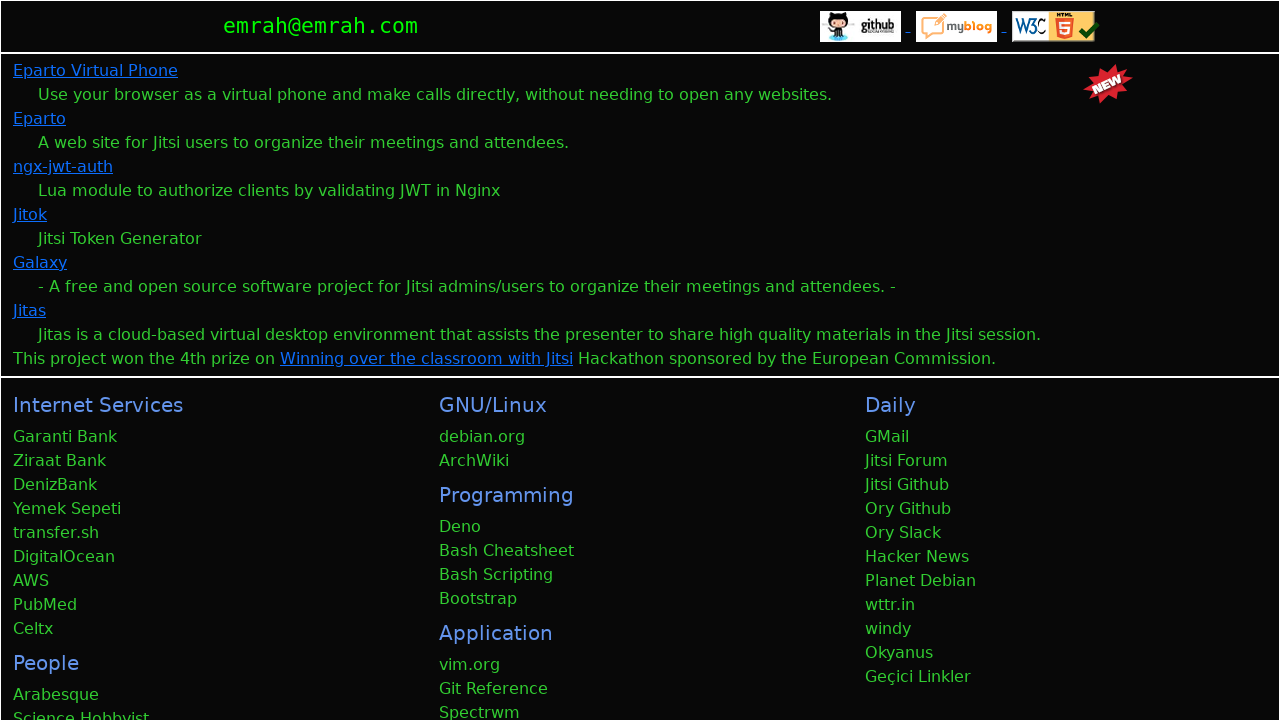

Navigated to https://emrah.com/
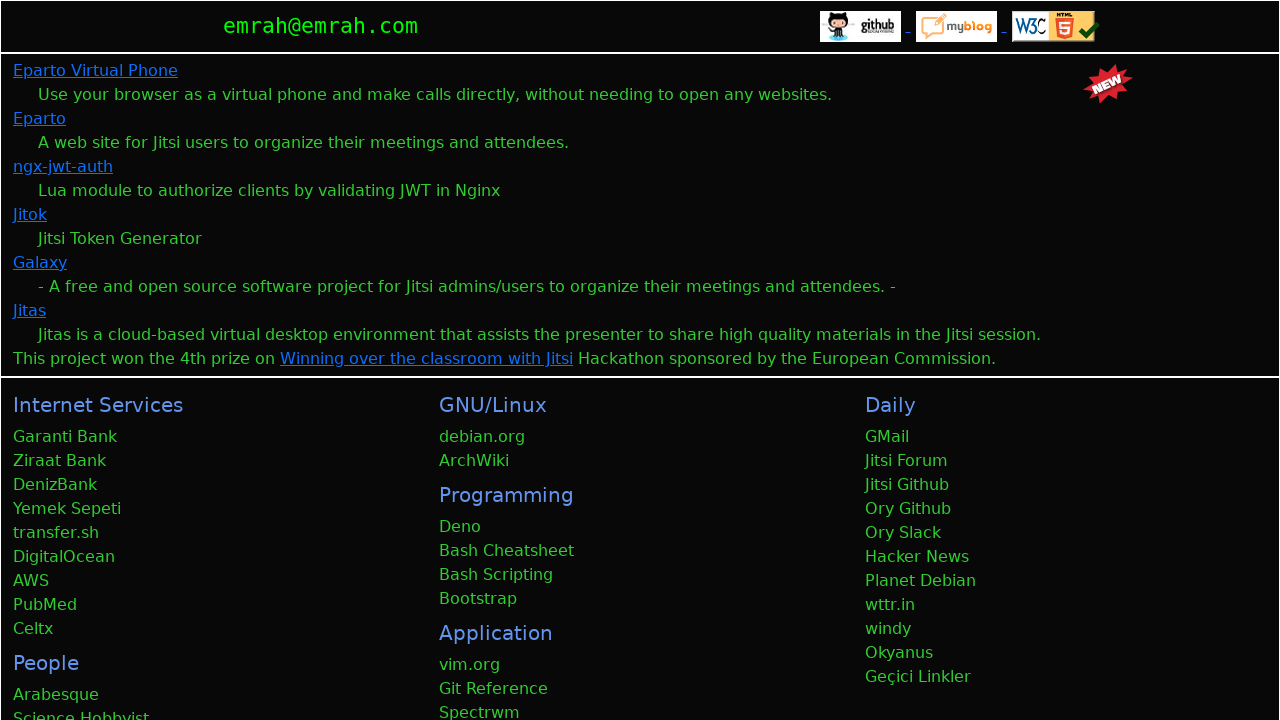

Clicked on link containing text 'Jitok' at (30, 214) on text=Jitok
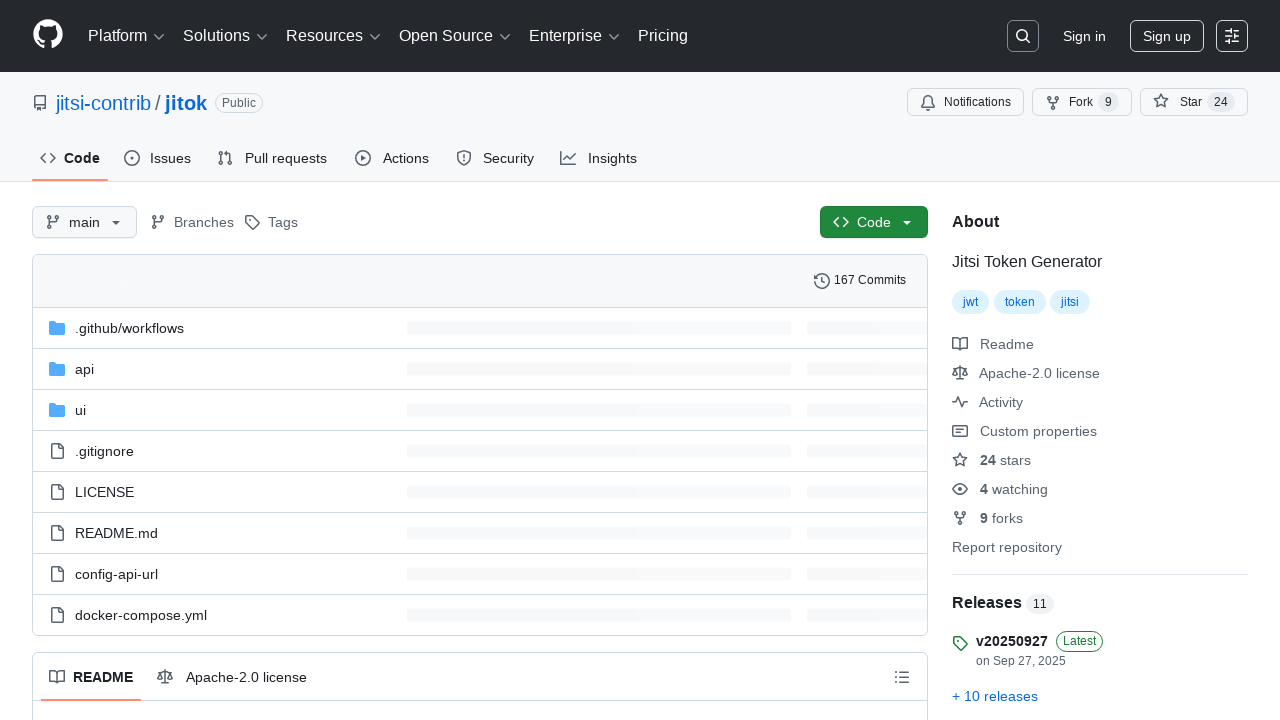

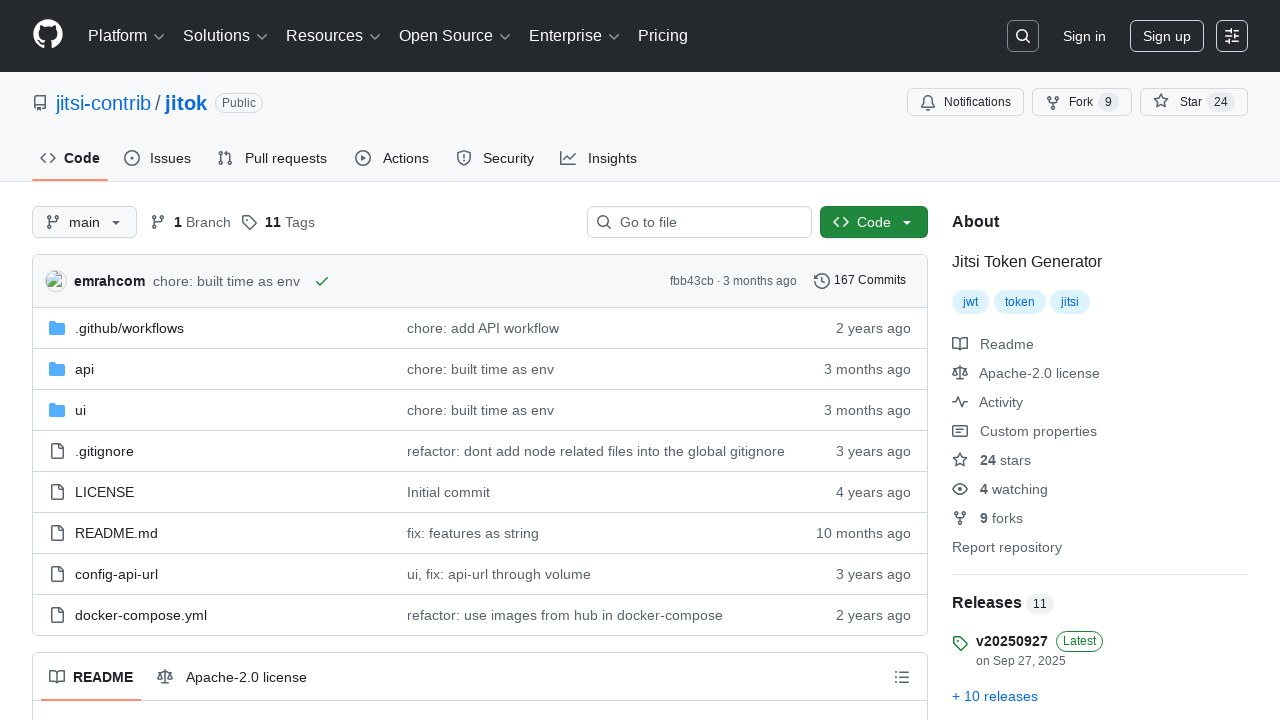